Verifies that the email input field has type attribute set to 'email'

Starting URL: https://vue-demo.daniel-avellaneda.com/

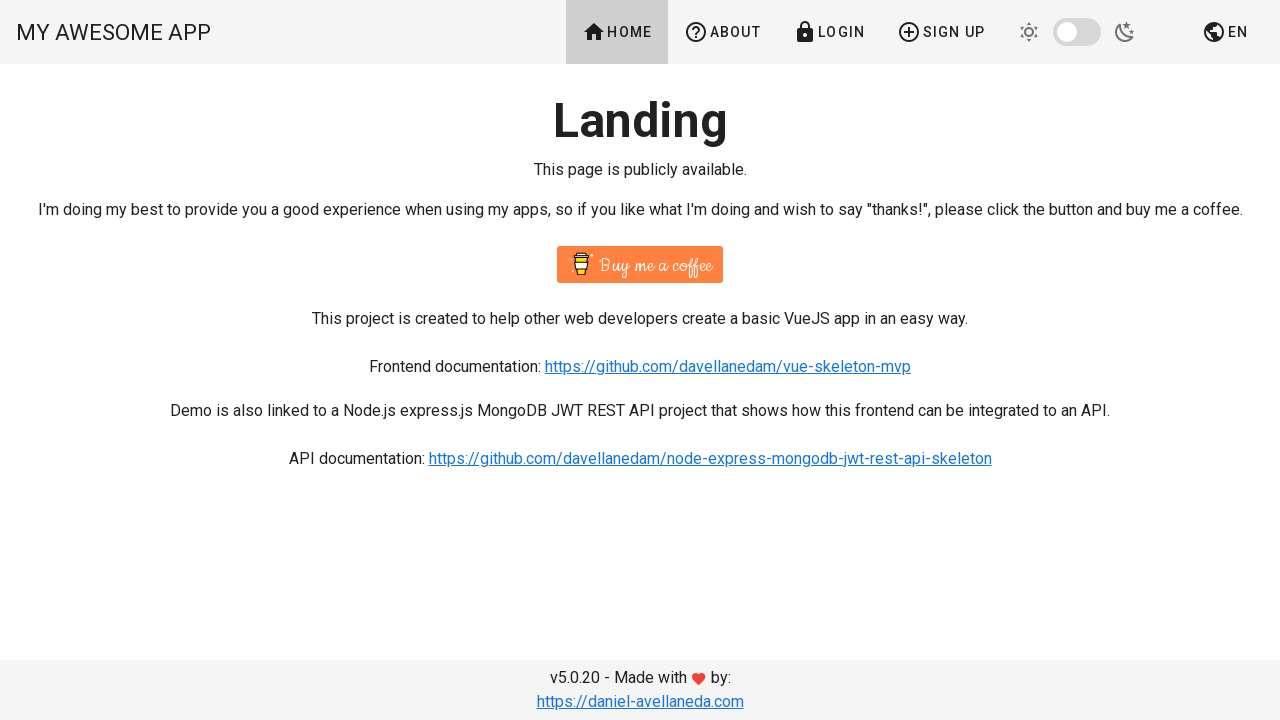

Clicked on Sign Up link at (941, 32) on a[href='/signup']
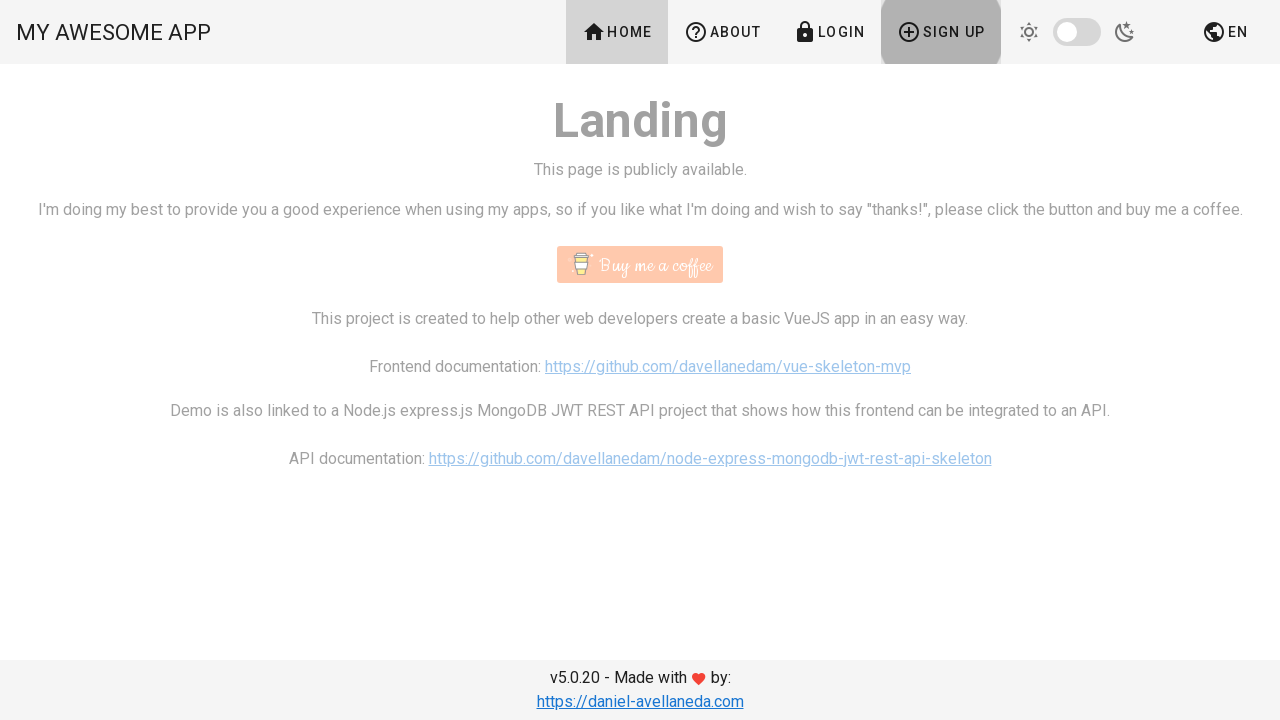

Located email input field
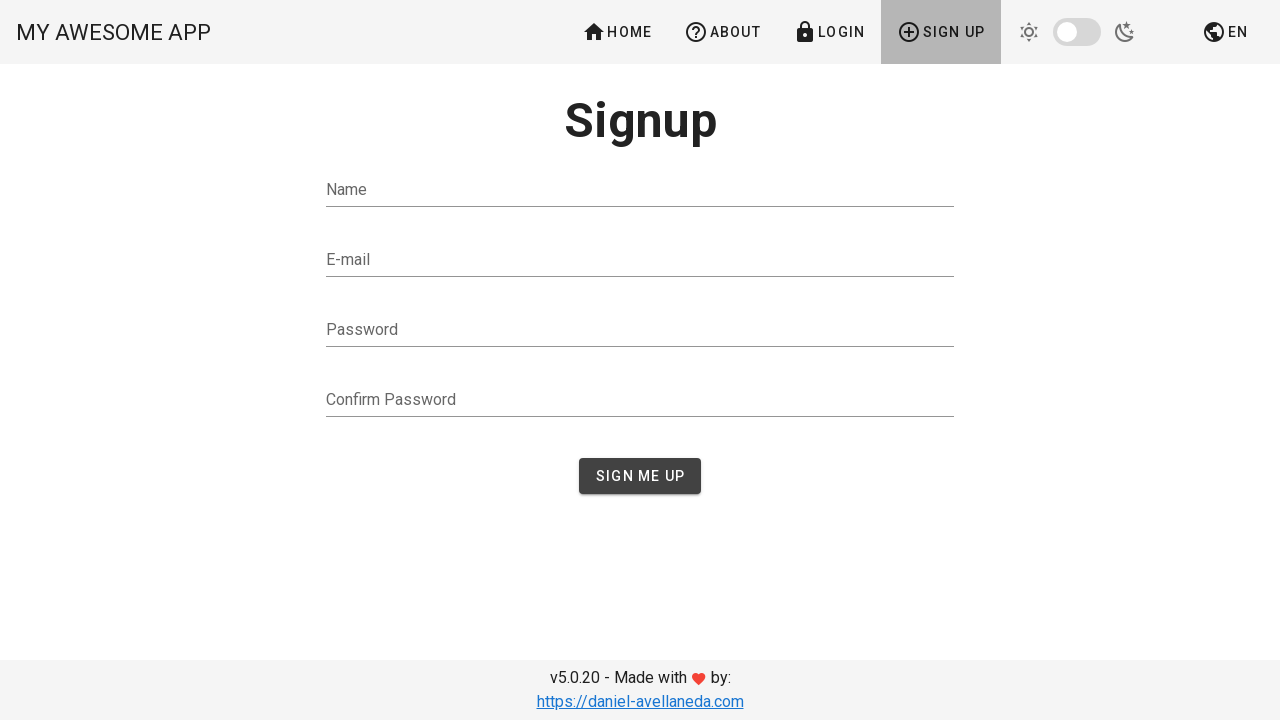

Verified email input field has type attribute set to 'email'
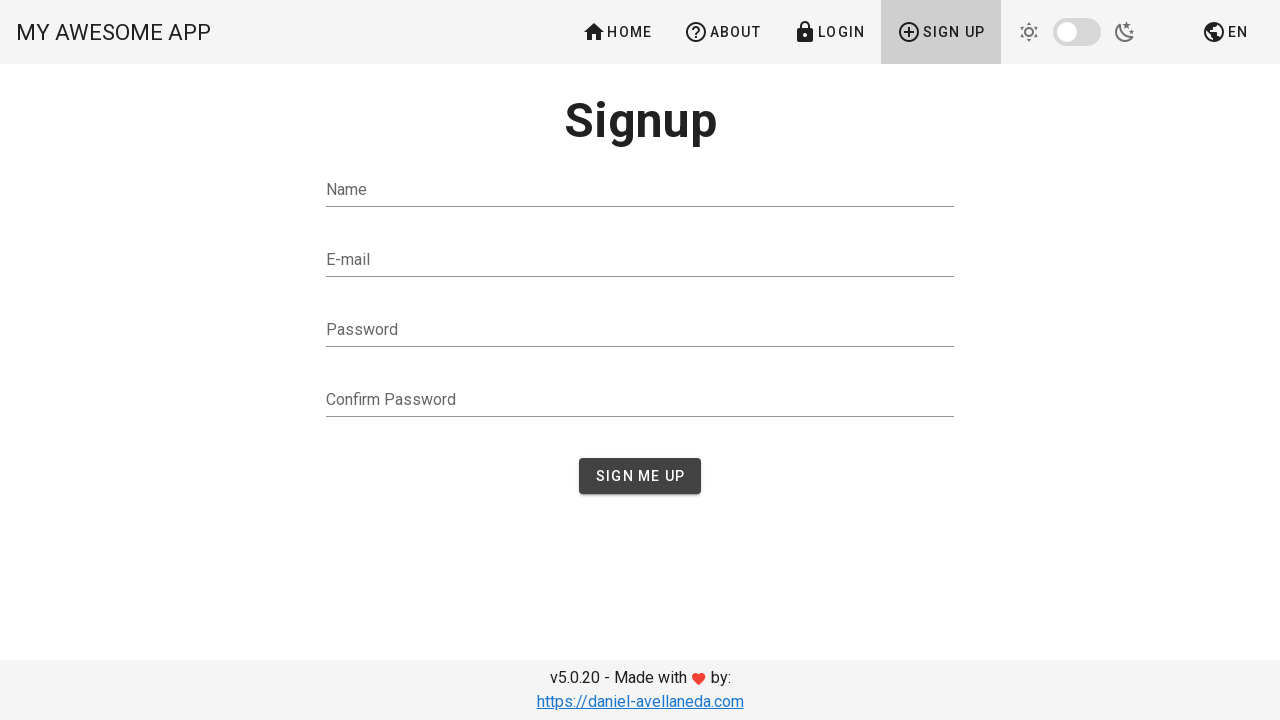

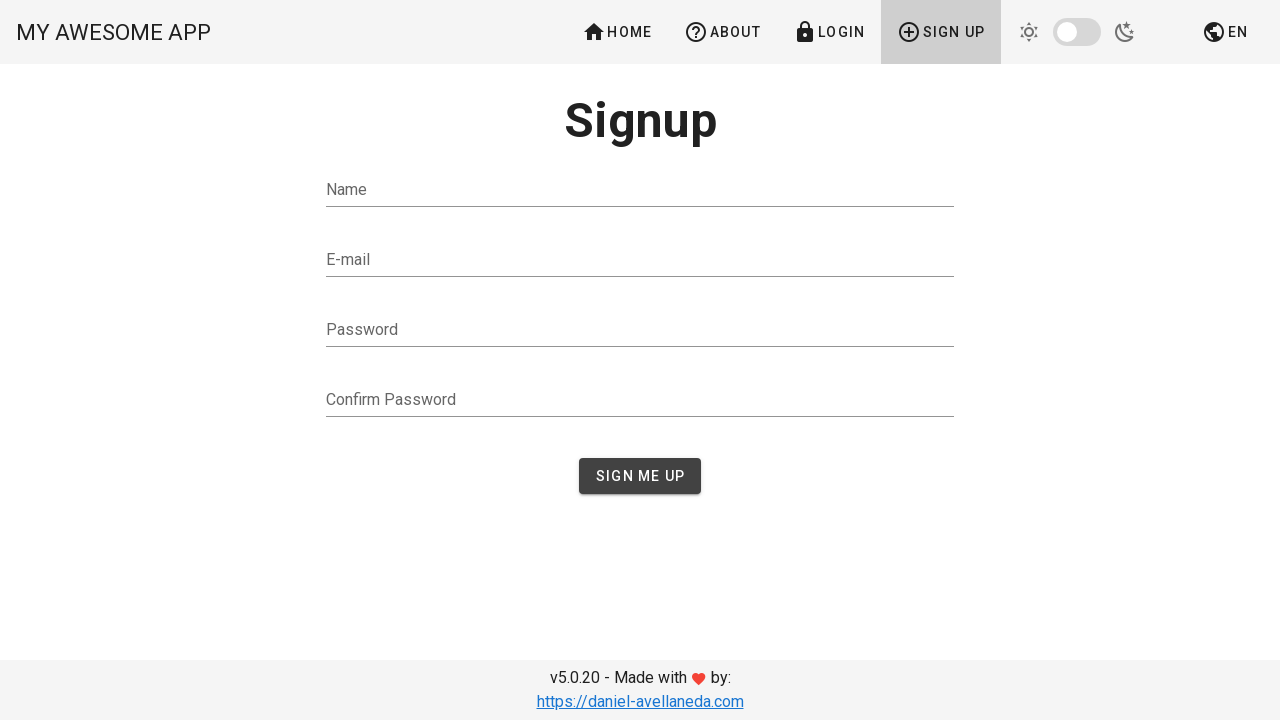